Fills out a registration form on OpenCart website with user details including name, email, phone, and password fields

Starting URL: https://naveenautomationlabs.com/opencart/index.php?route=account/register

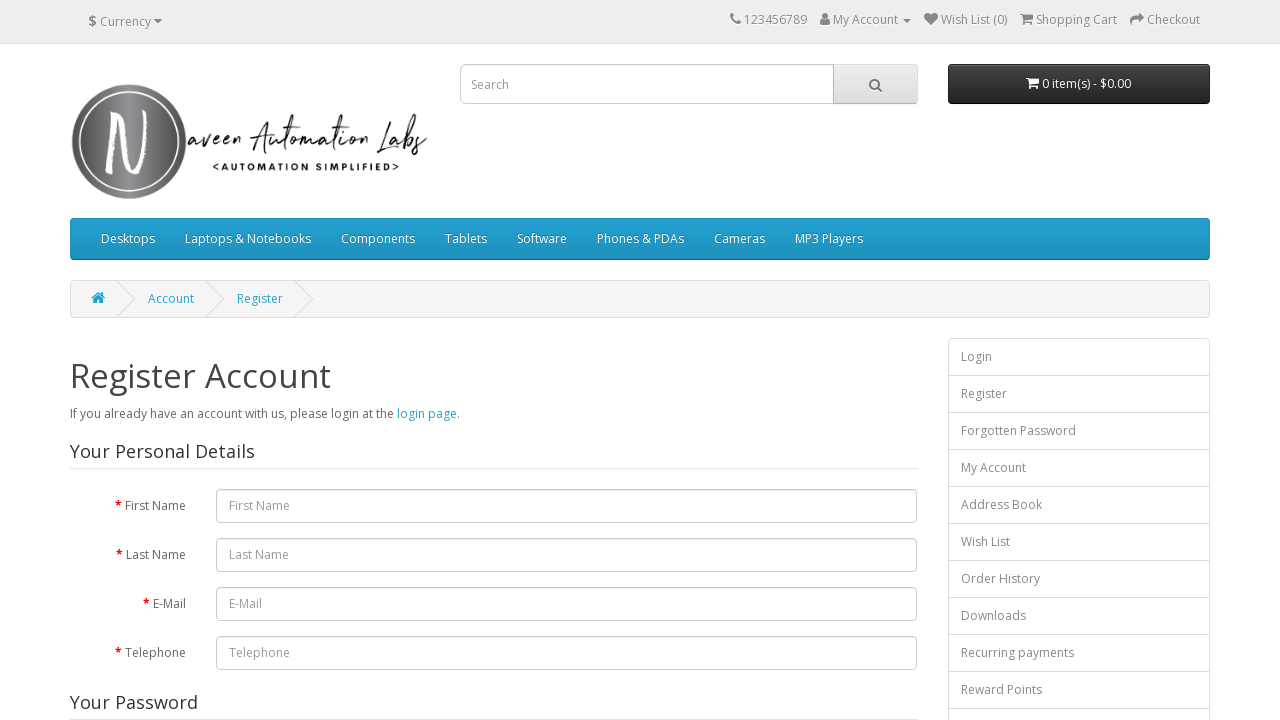

Filled first name field with 'Vrrusali' on #input-firstname
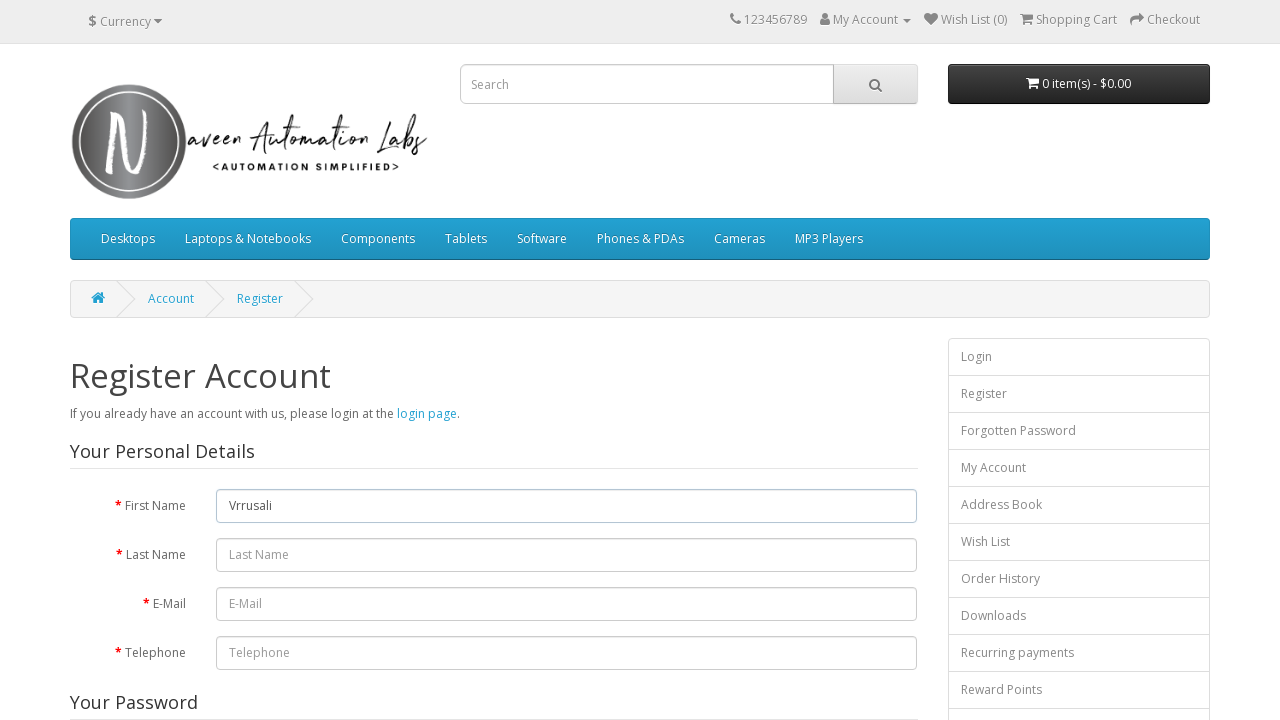

Filled last name field with 'Patil' on #input-lastname
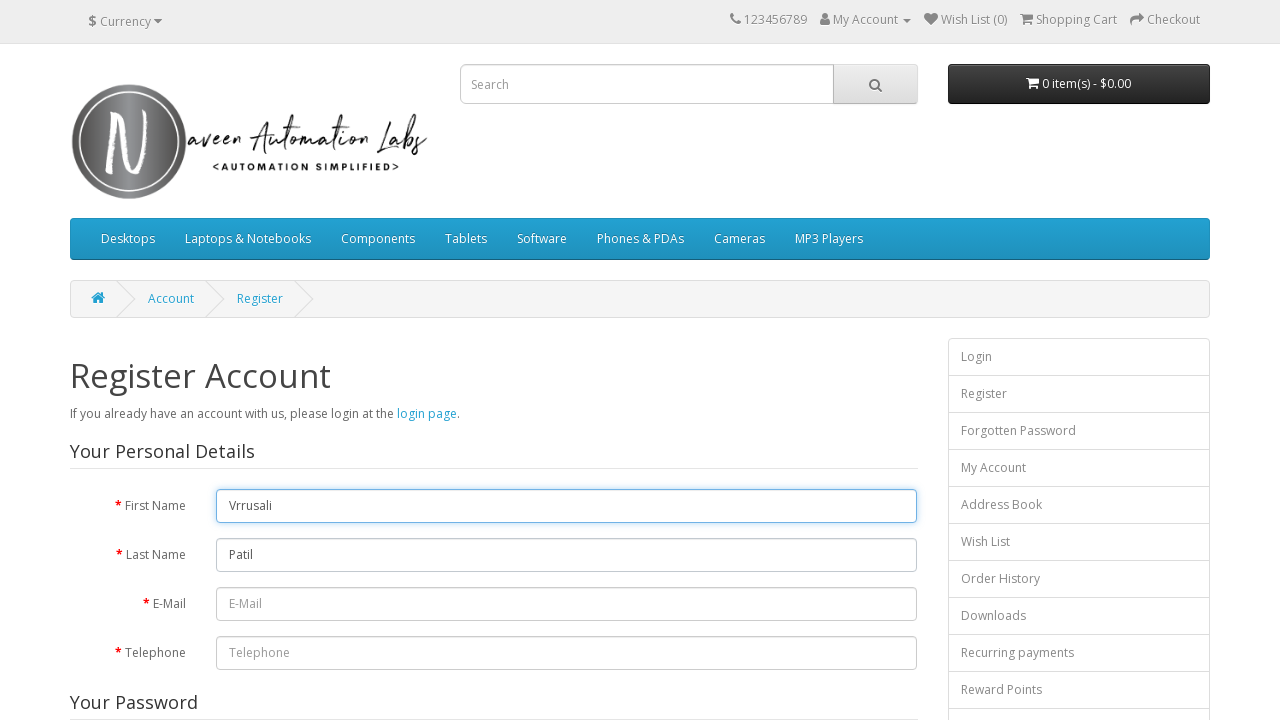

Filled email field with 'testuser847@example.com' on #input-email
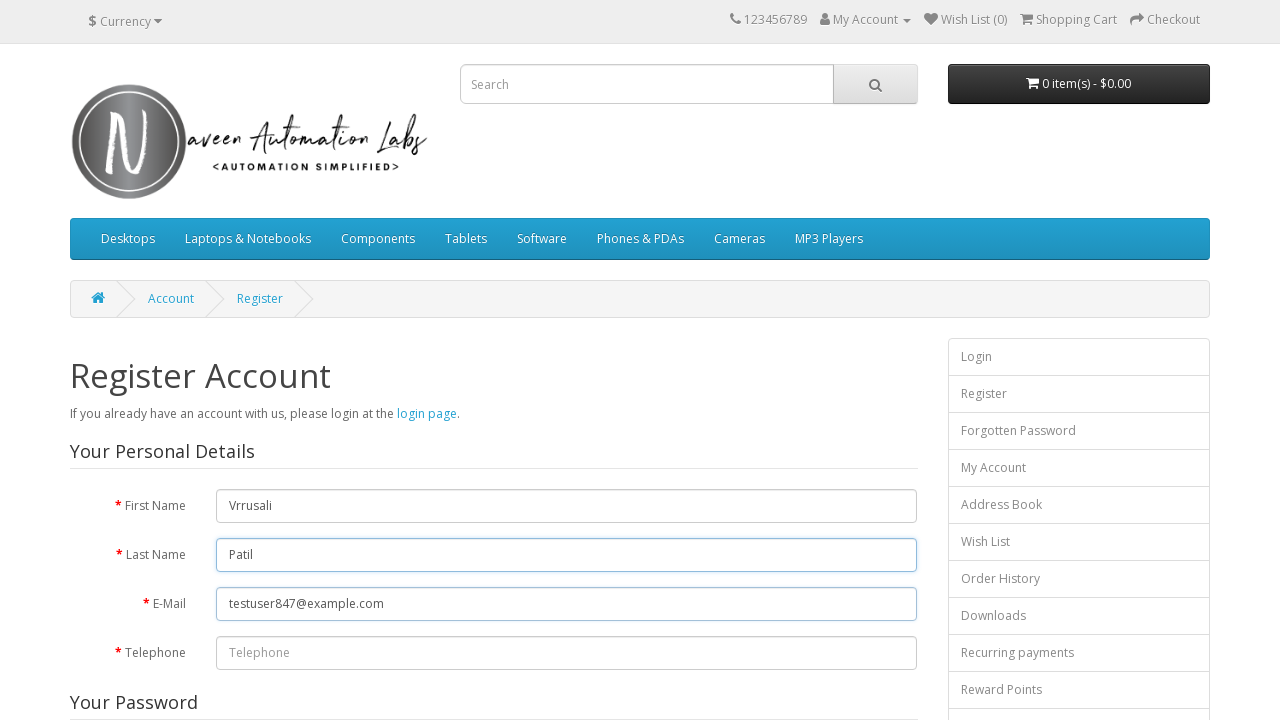

Filled telephone field with '5551234567' on #input-telephone
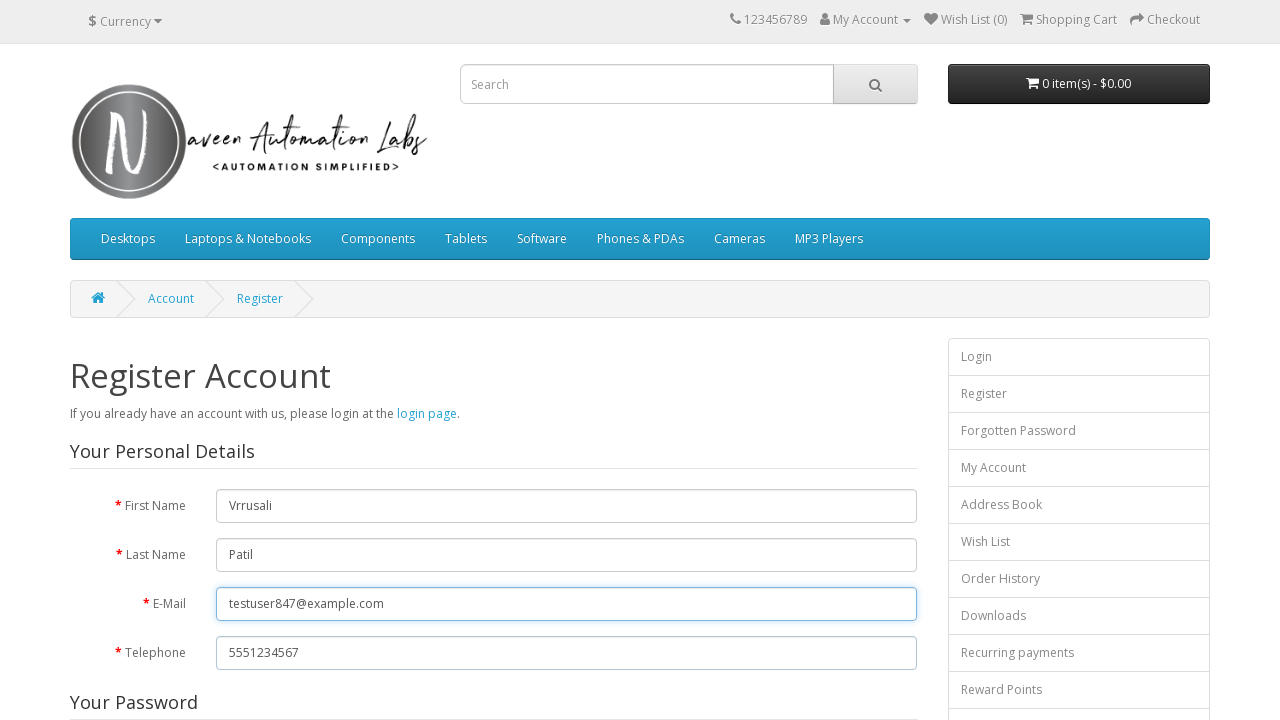

Filled password field with 'Test1234' on #input-password
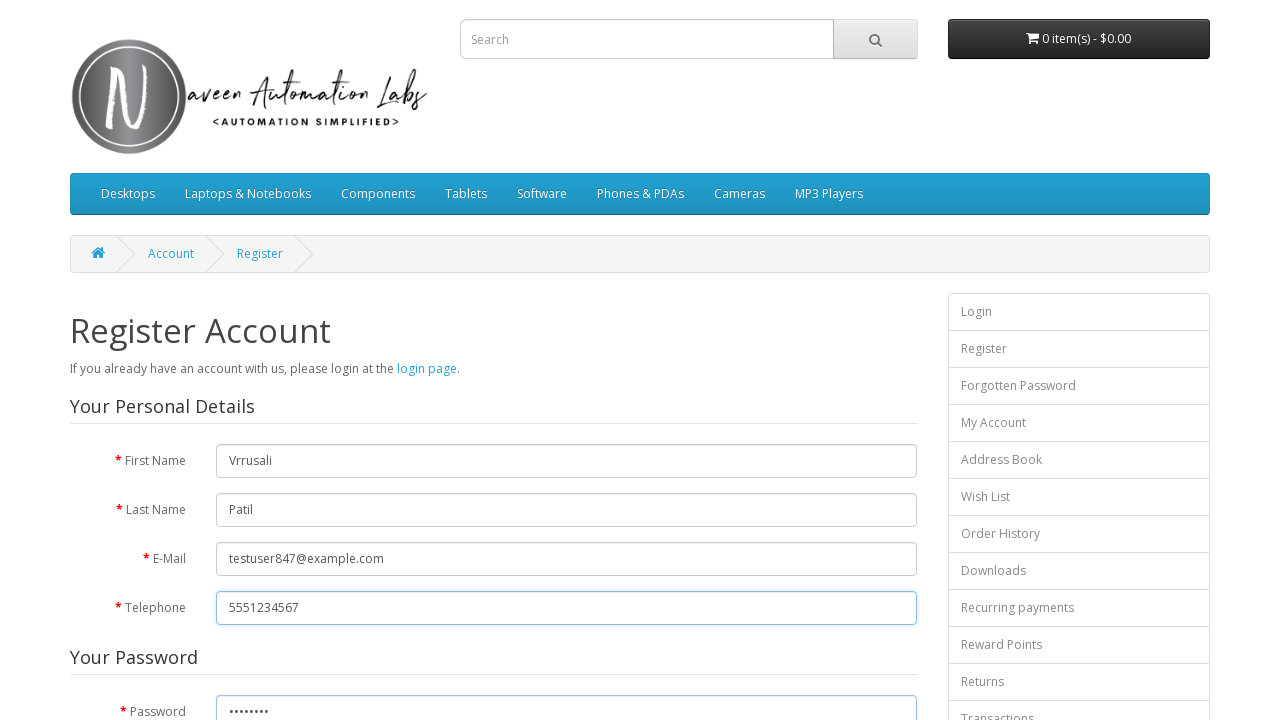

Filled confirm password field with 'Test1234' on #input-confirm
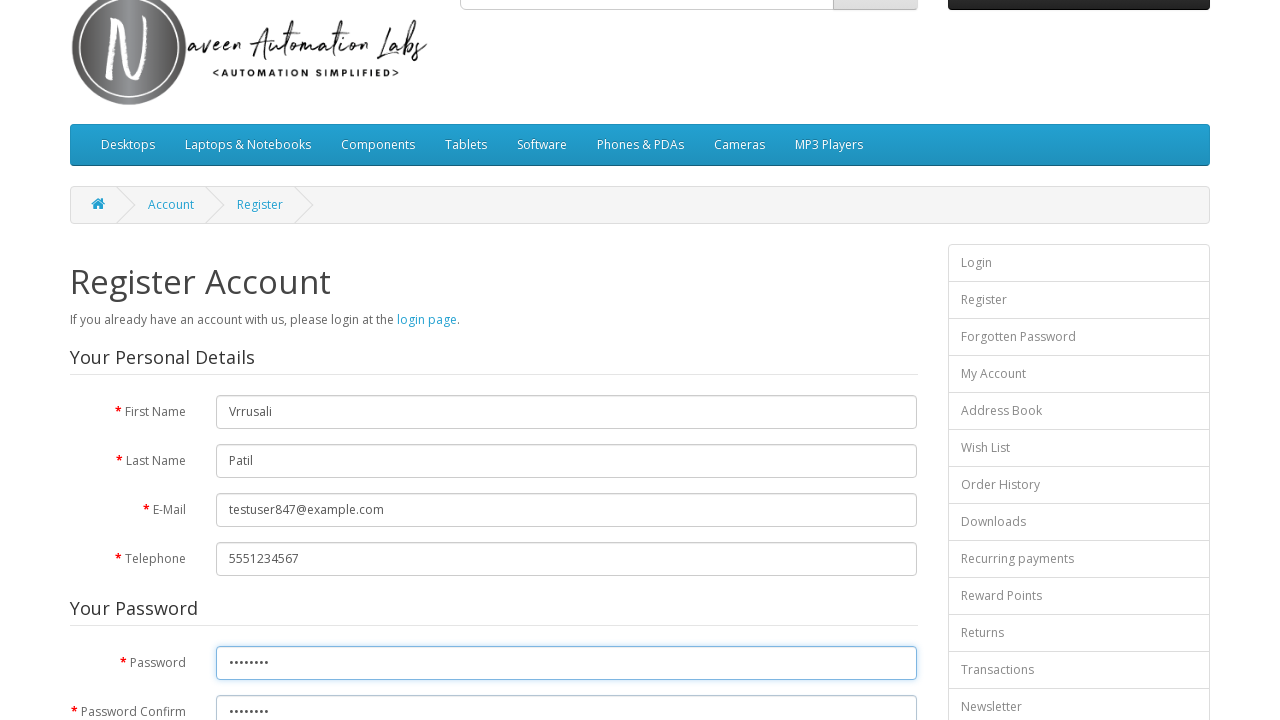

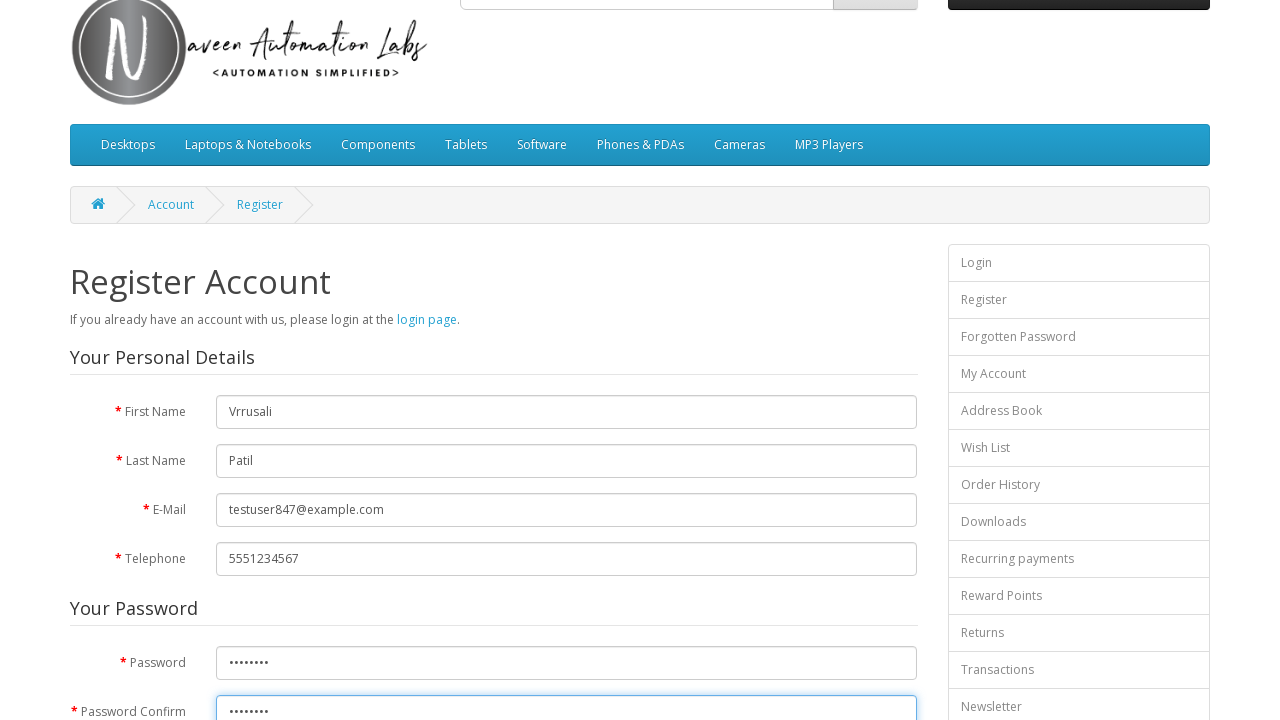